Navigates to the automation exercise website and clicks on the Test Cases button to verify navigation to the test cases page

Starting URL: http://automationexercise.com

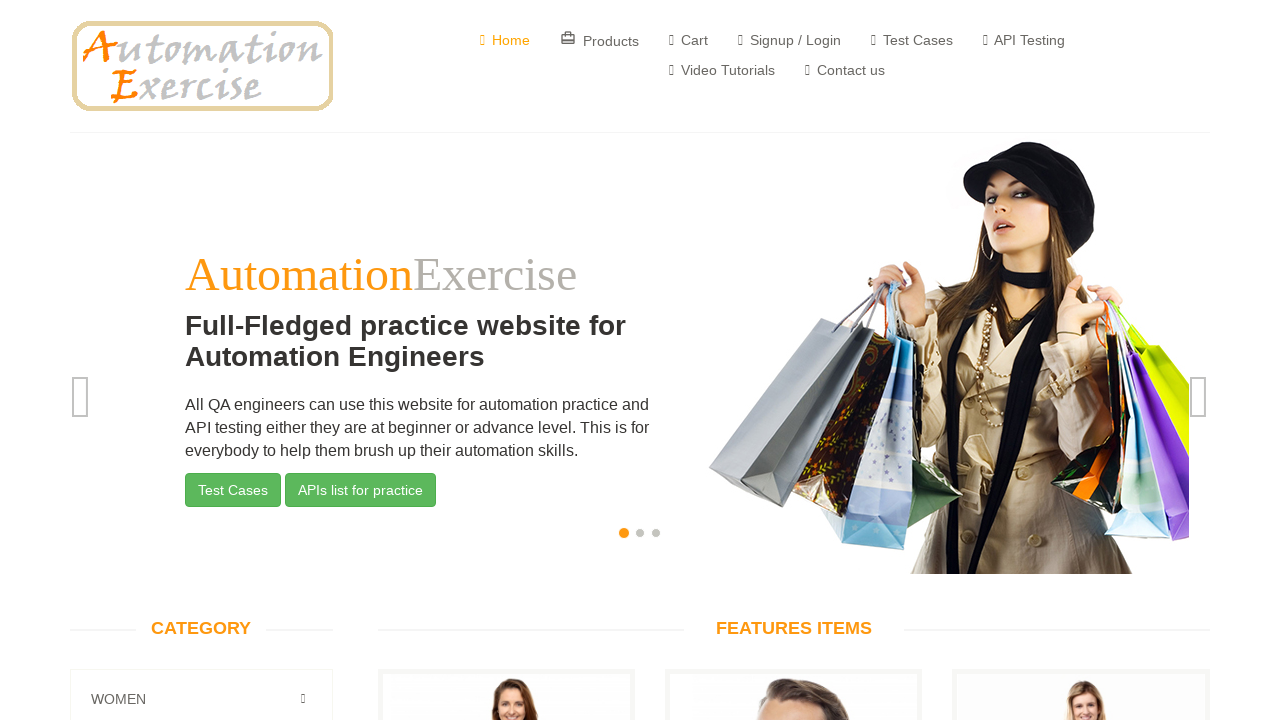

Clicked on Test Cases button at (233, 490) on (//*[@class='btn btn-success'])[1]
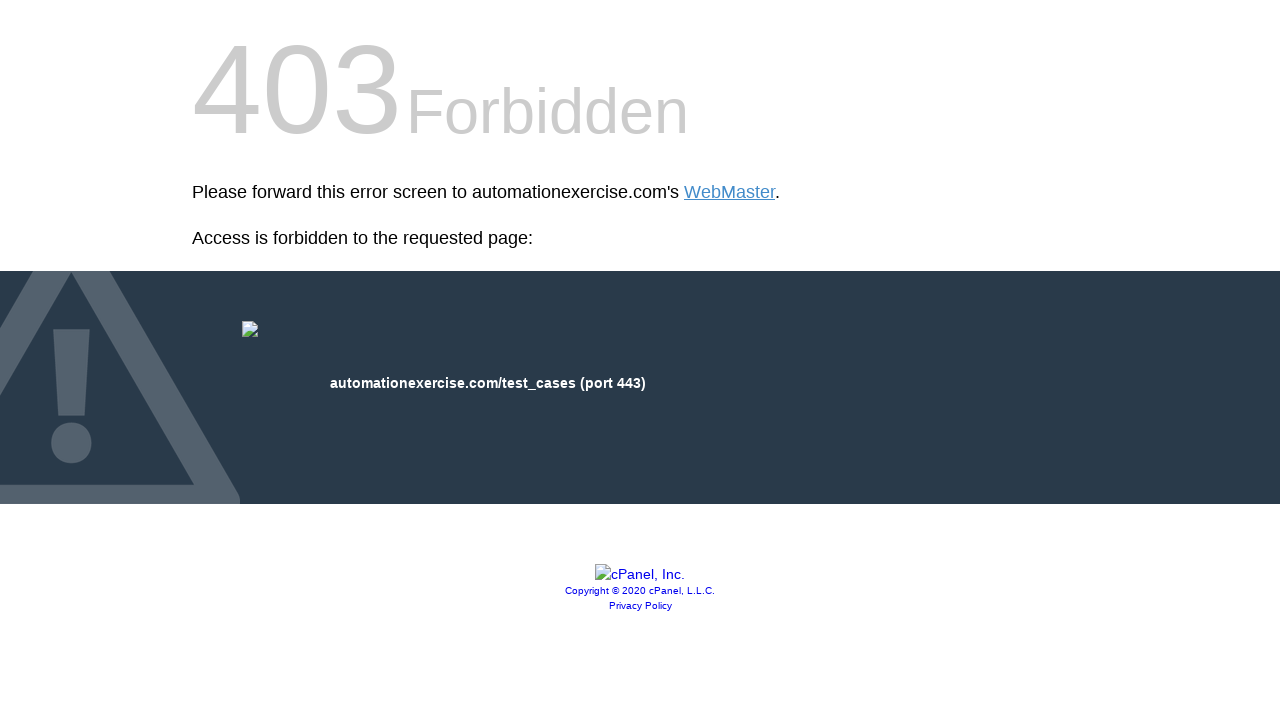

Successfully navigated to test cases page
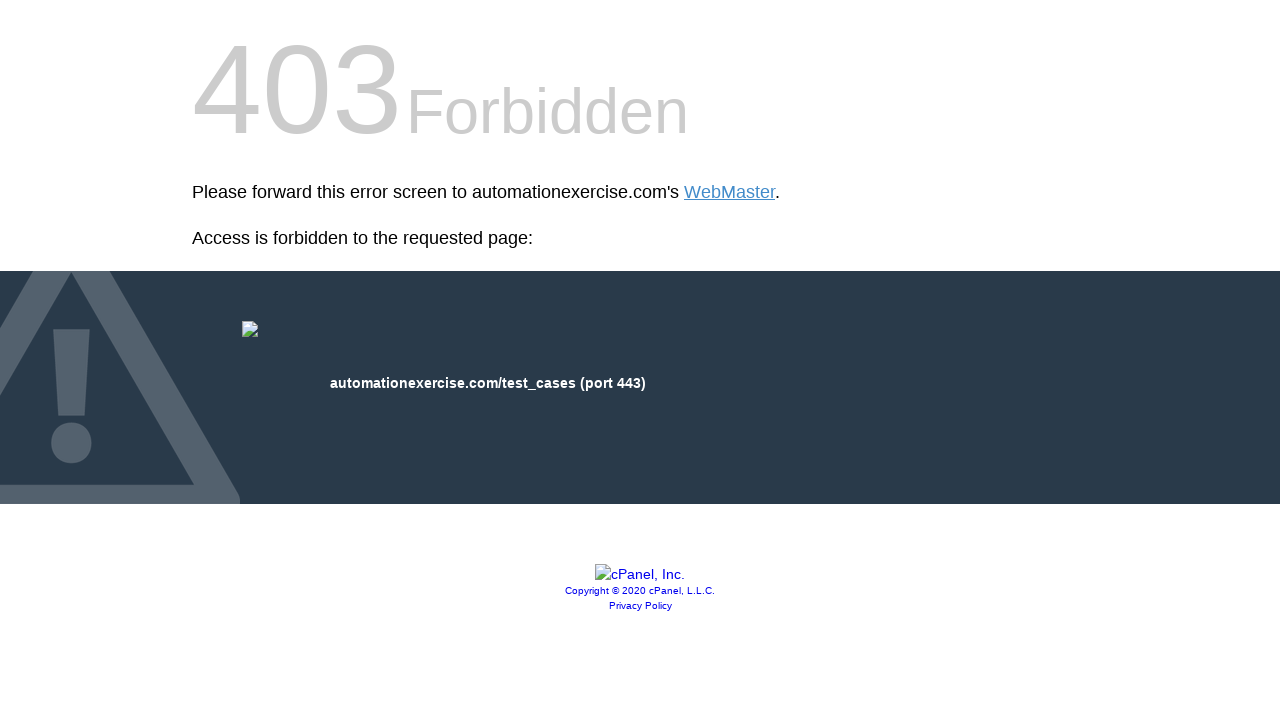

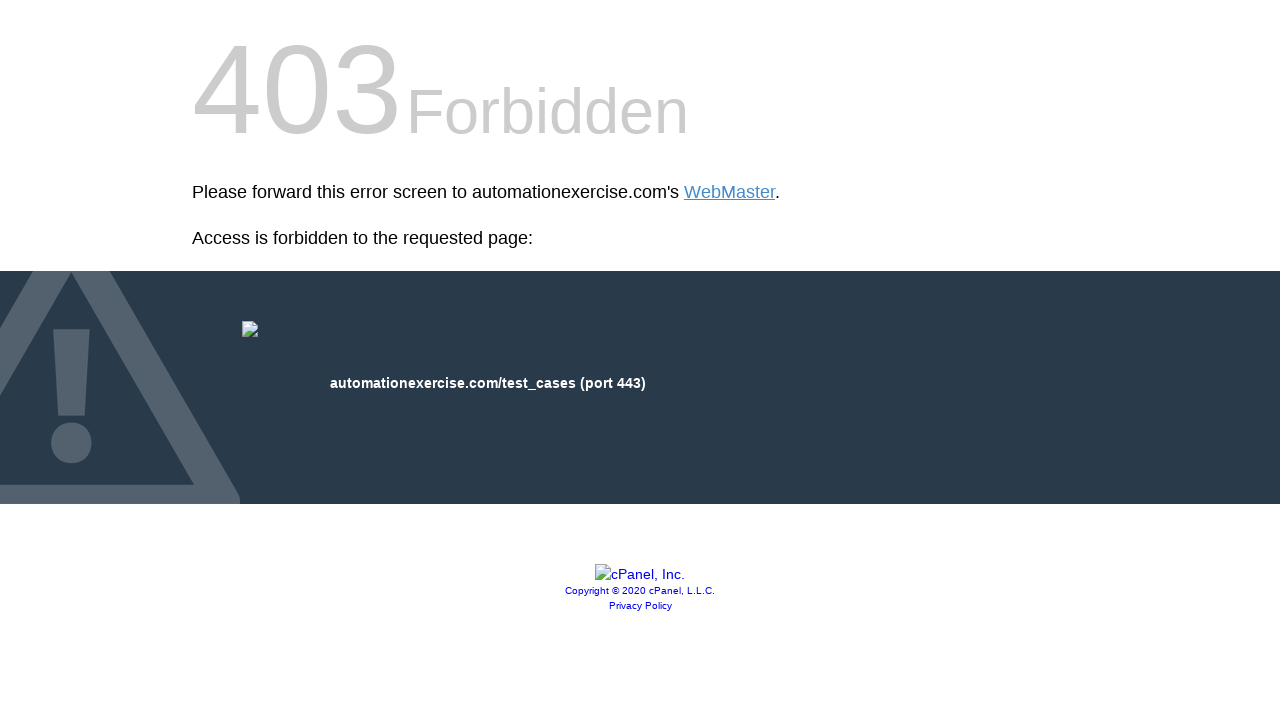